Tests web table sorting functionality by clicking on the product column header to sort the table alphabetically, then verifies that product rows are displayed.

Starting URL: https://rahulshettyacademy.com/seleniumPractise/#/offers

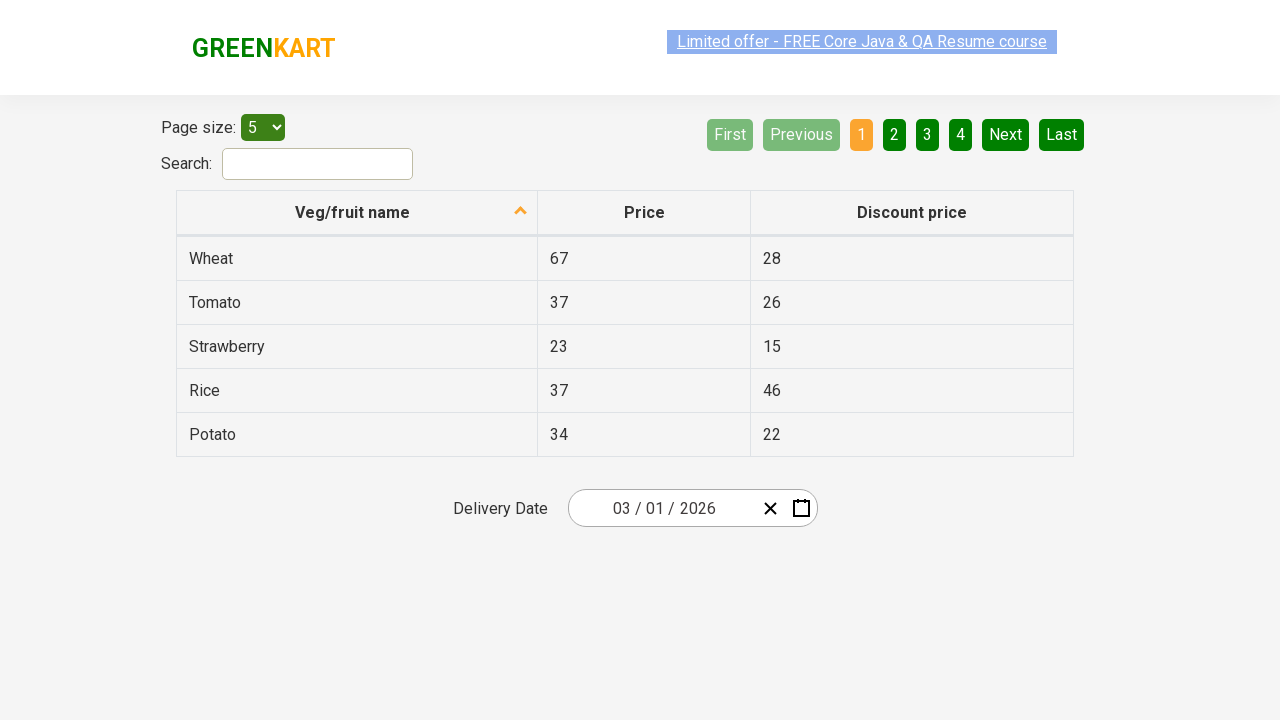

Clicked product column header to sort alphabetically at (357, 213) on xpath=//tr/th[1]
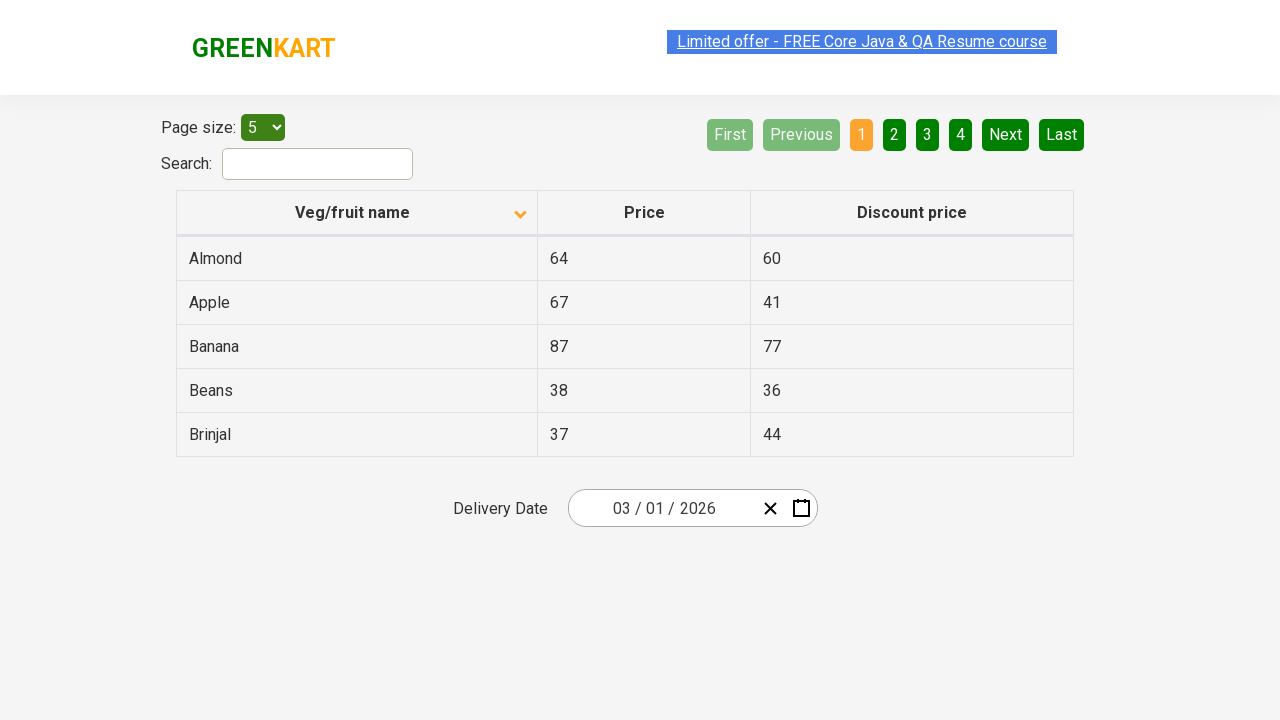

Product rows loaded in the table after sorting
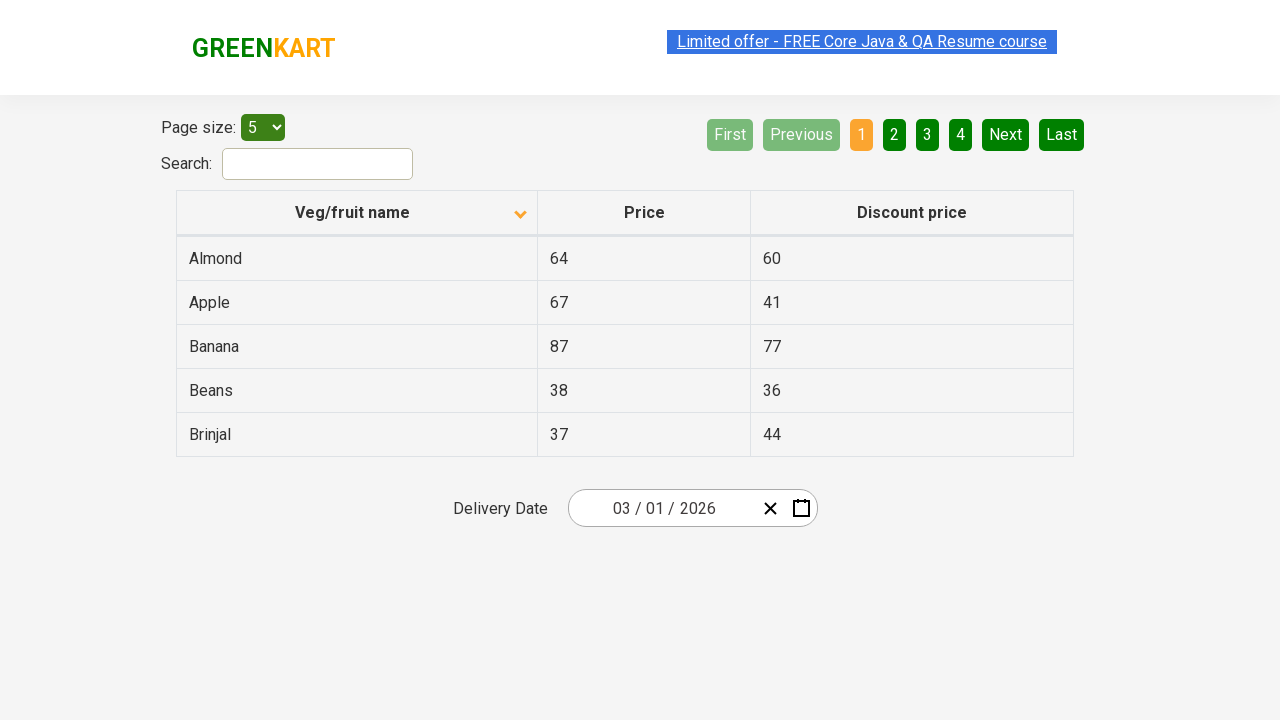

Verified first product row is visible
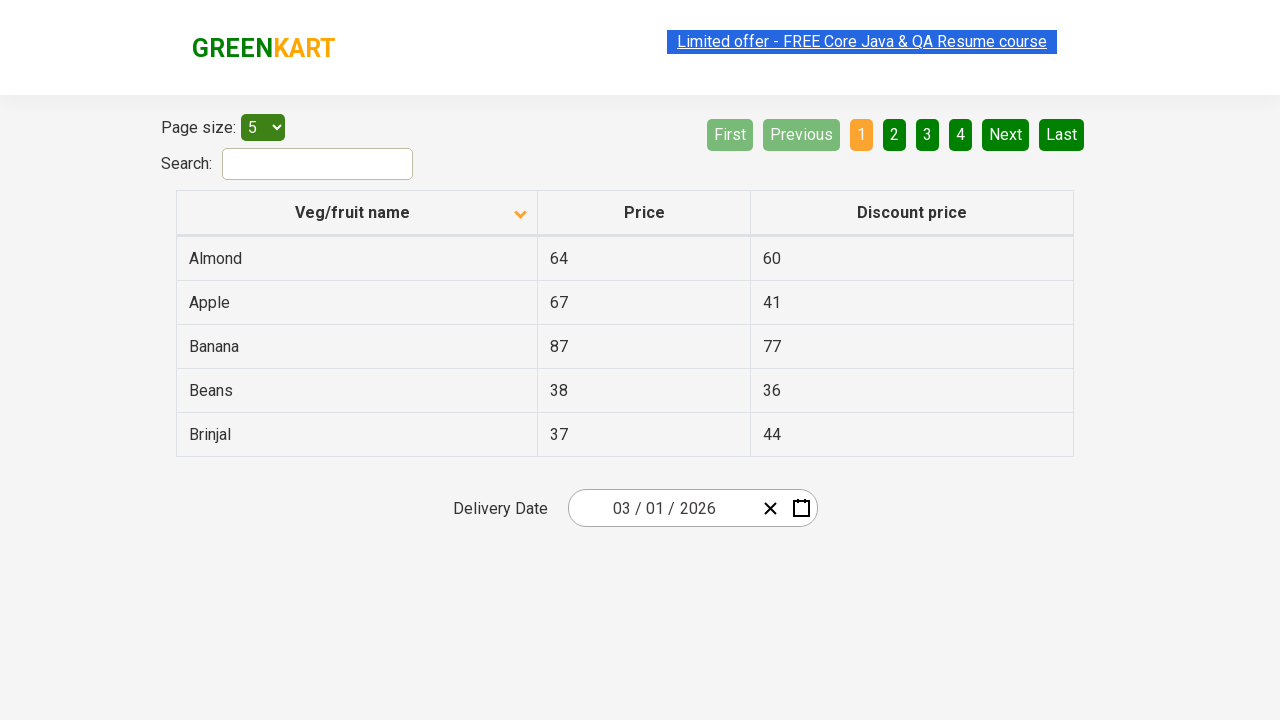

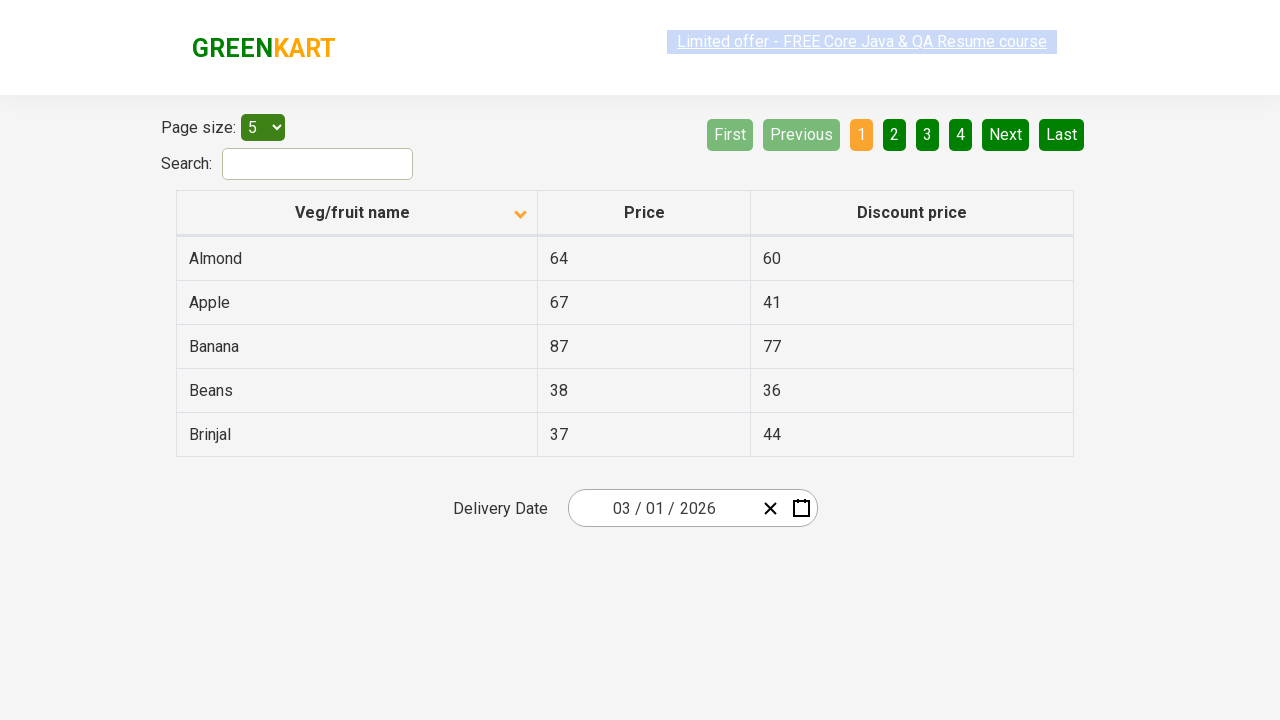